Solves a mathematical captcha by reading a value, calculating a formula result, filling the answer, selecting checkboxes, and submitting the form

Starting URL: http://suninjuly.github.io/math.html

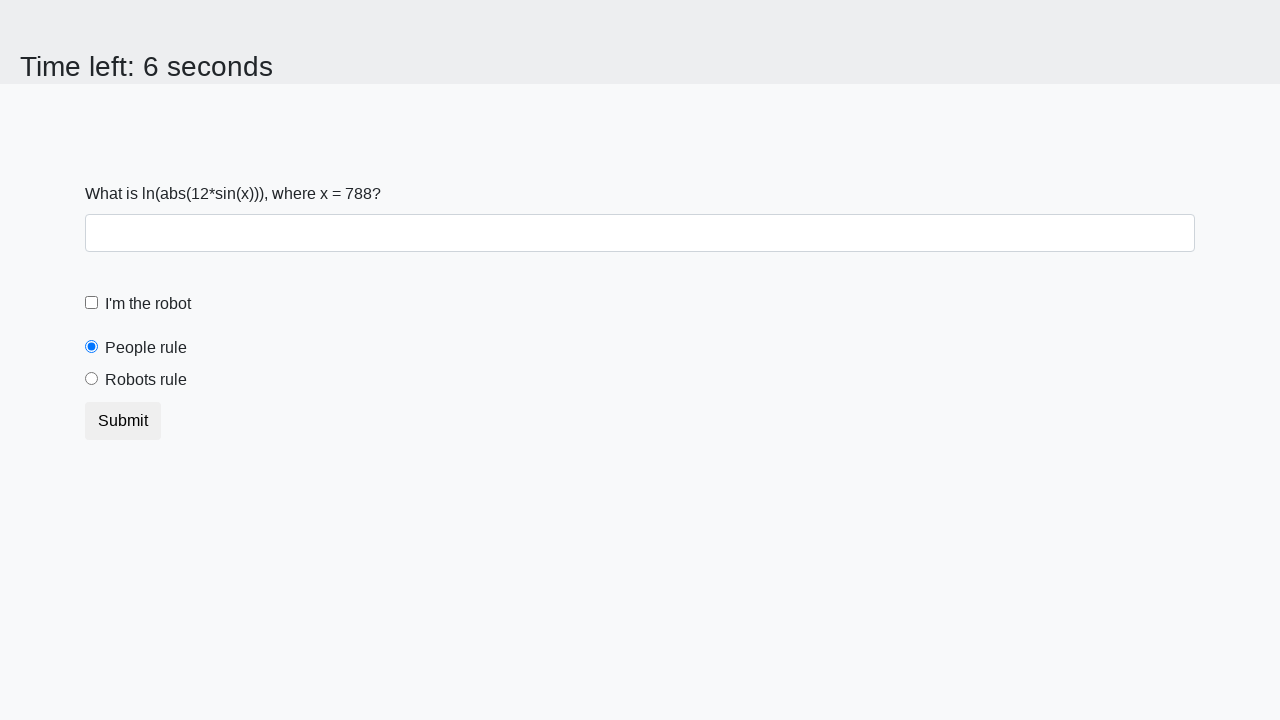

Retrieved input value from #input_value element
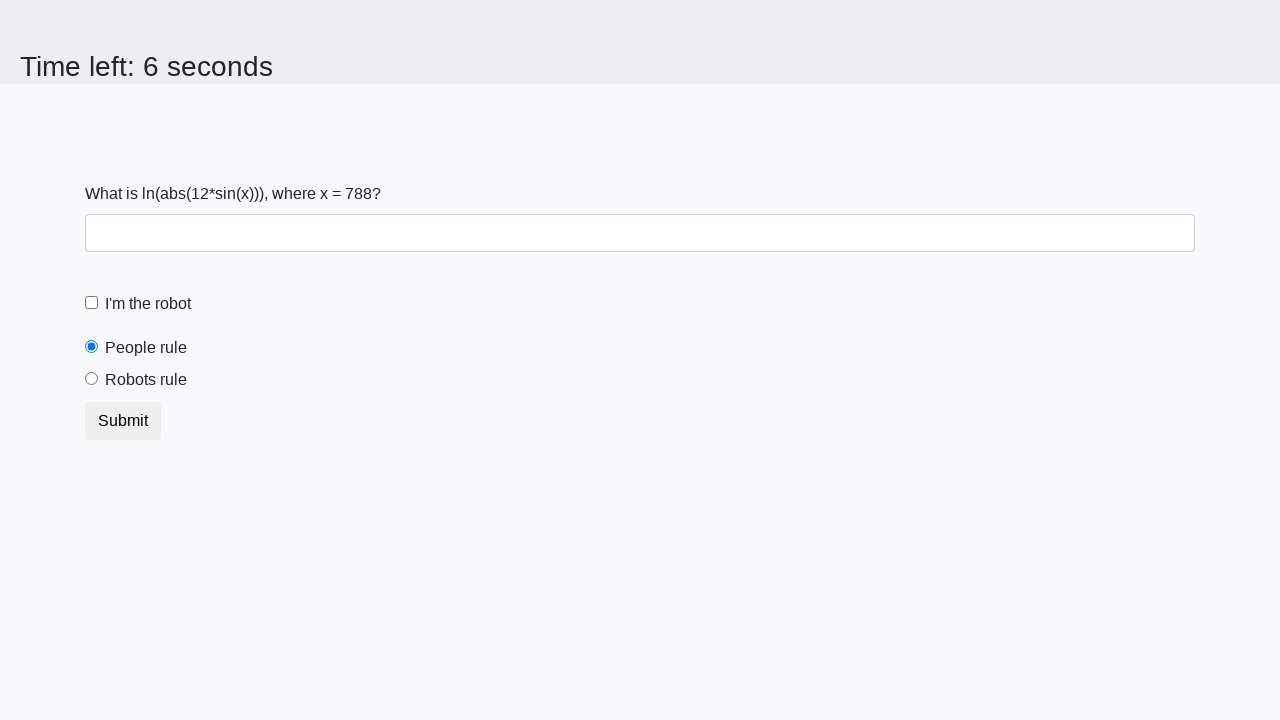

Calculated mathematical formula result: log(abs(12*sin(value)))
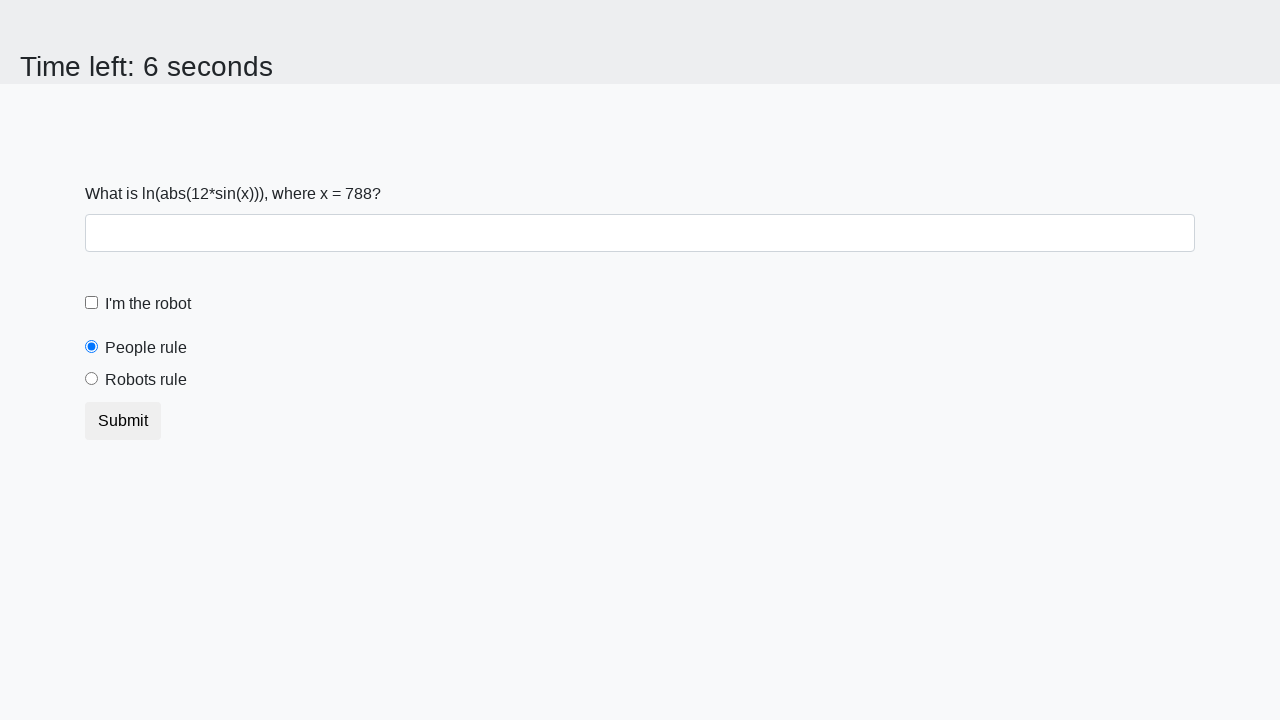

Filled answer field with calculated result on #answer
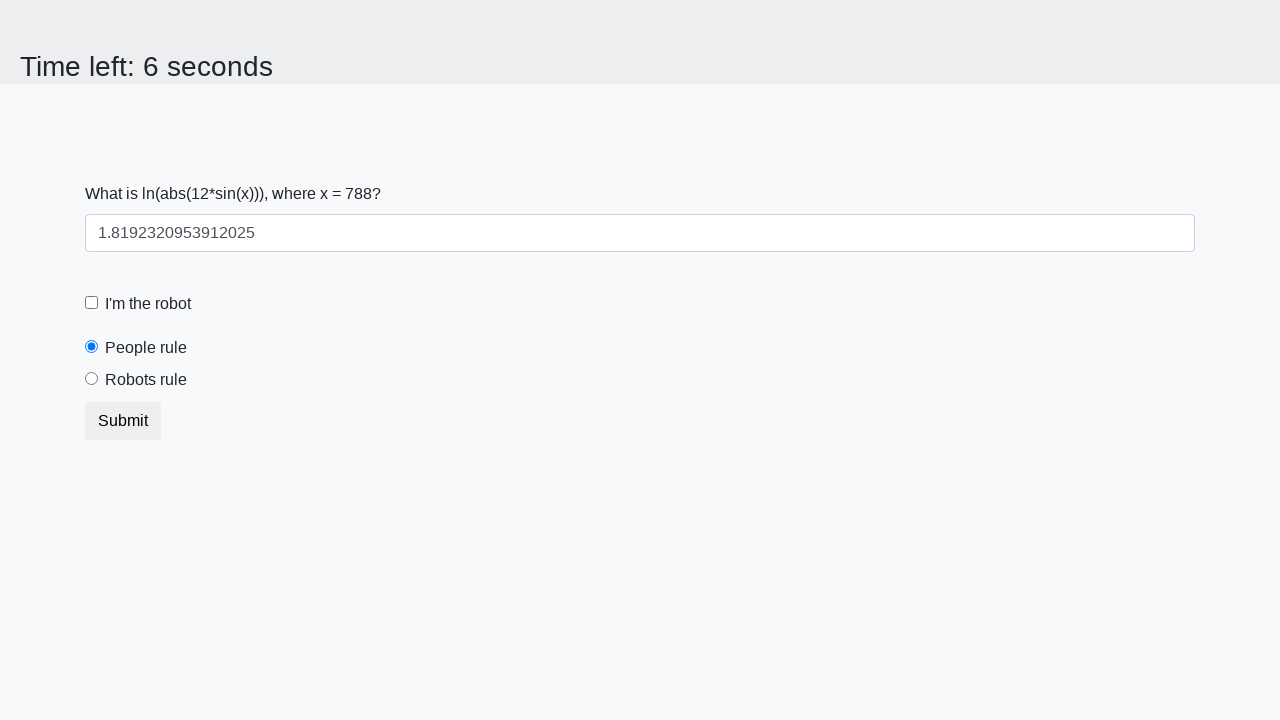

Clicked robot checkbox at (148, 304) on [for="robotCheckbox"]
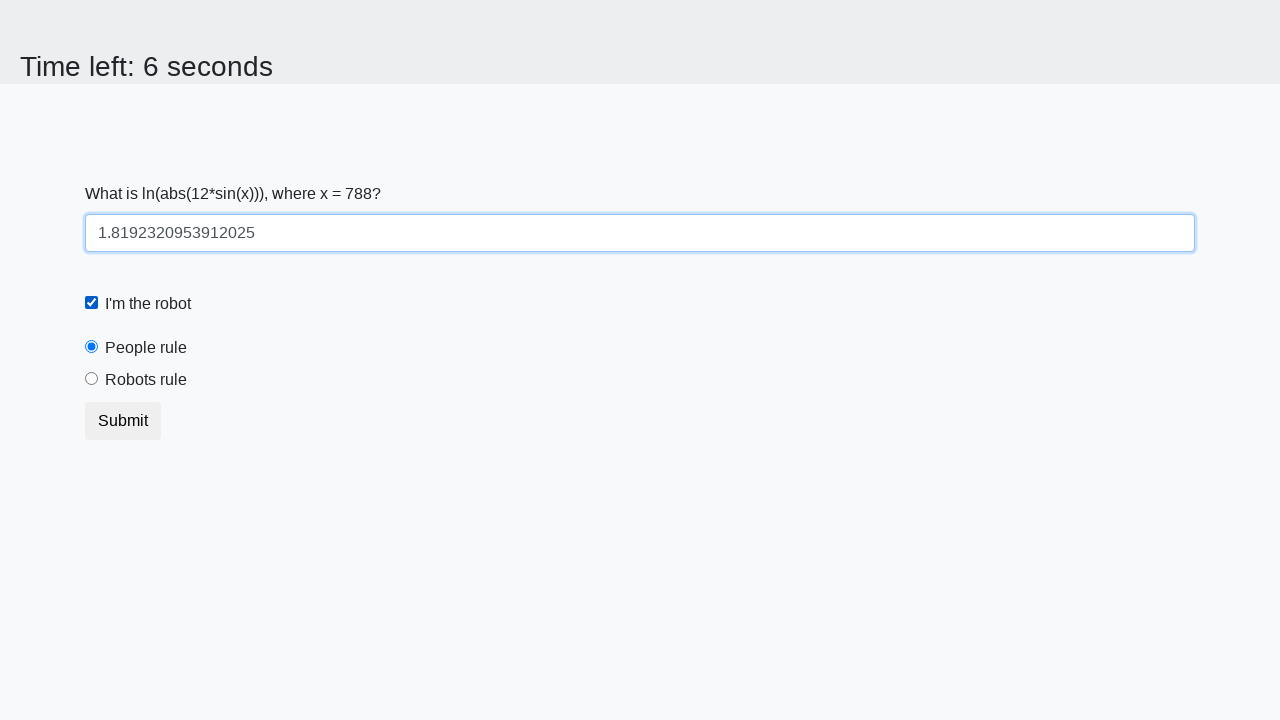

Clicked robots rule radio button at (146, 380) on [for="robotsRule"]
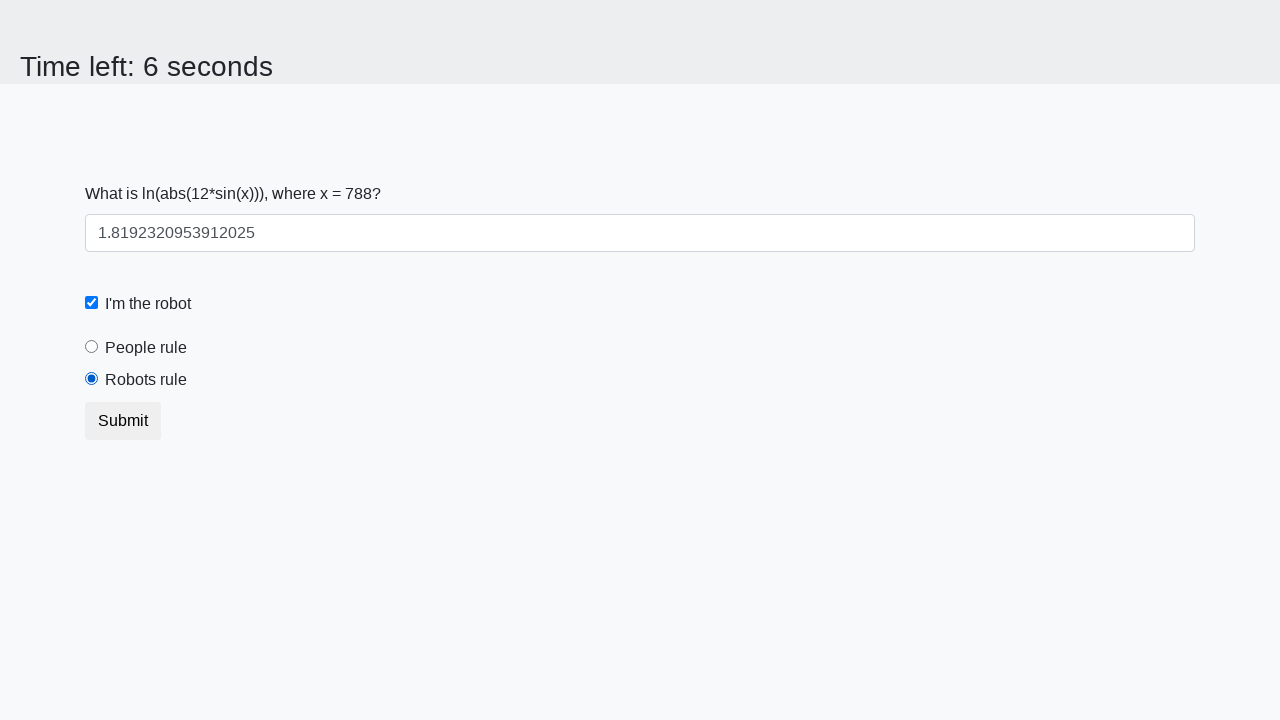

Clicked form submit button at (123, 421) on form > button
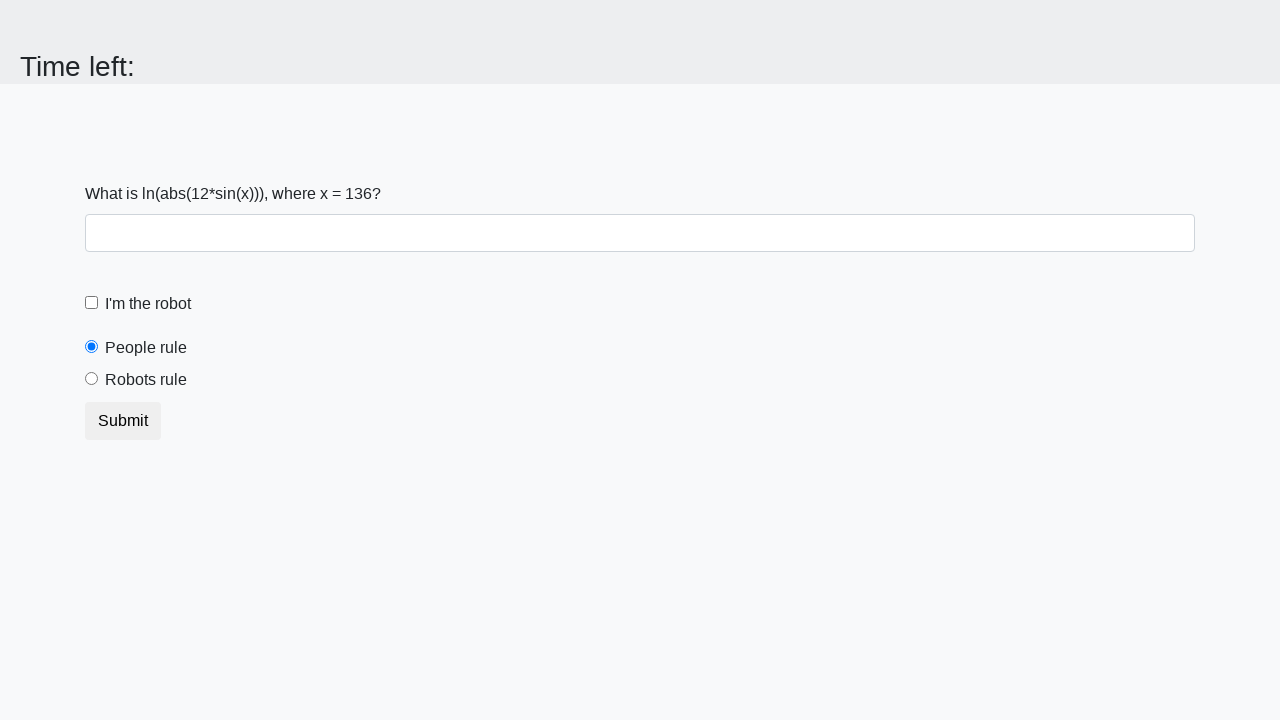

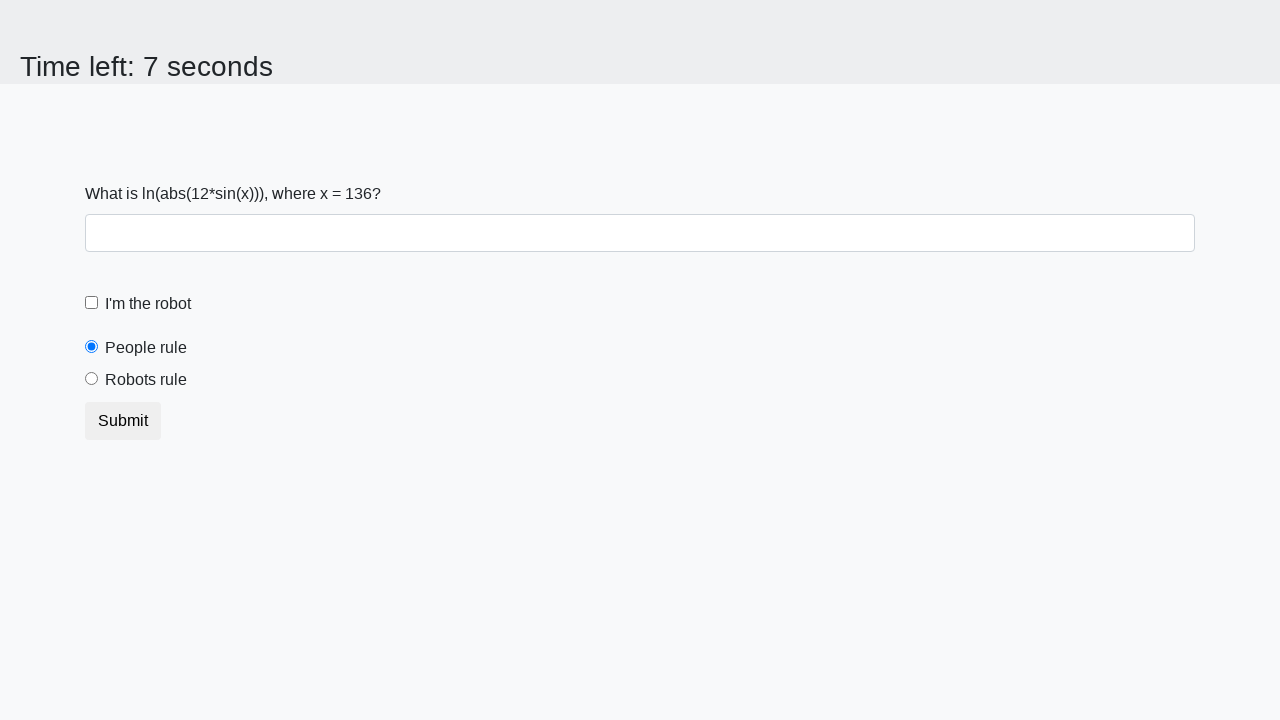